Navigates to a Croma product page and waits for the product price element to load, verifying the price is displayed

Starting URL: https://www.croma.com/vivo-y19-5g-4gb-ram-128gb-titanium-silver-/p/315011

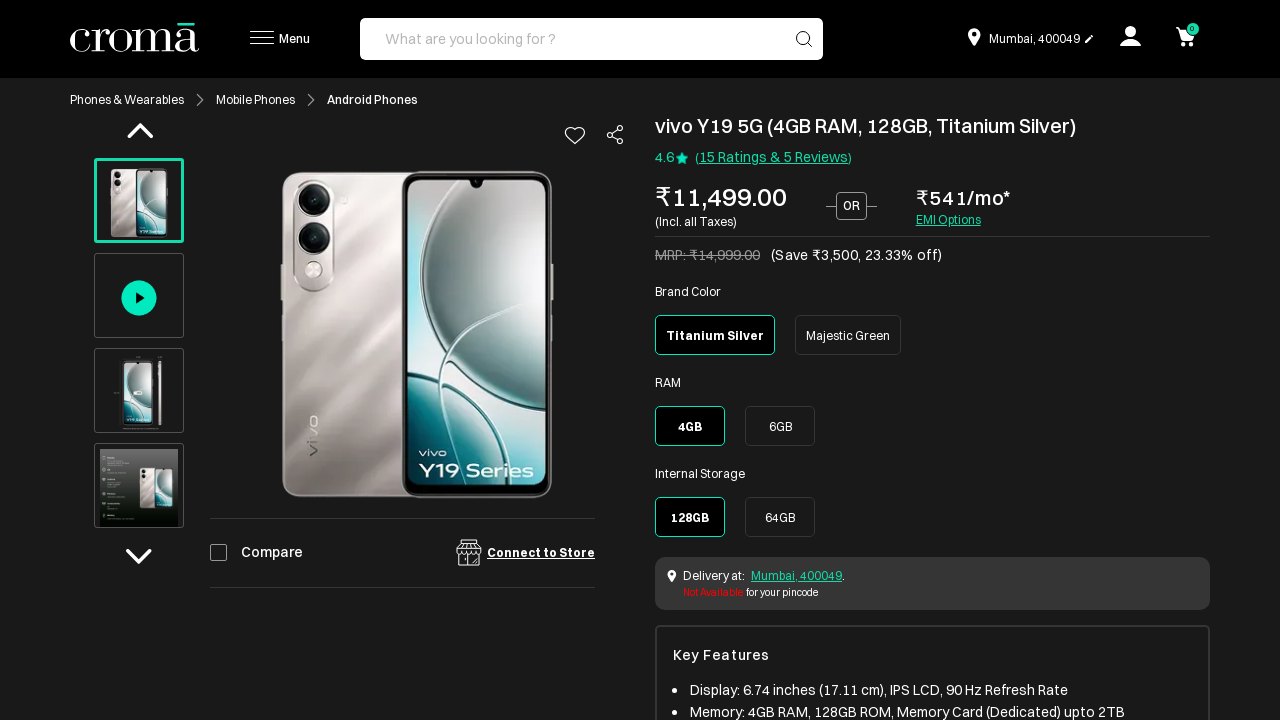

Navigated to Croma product page for Vivo Y19 5G
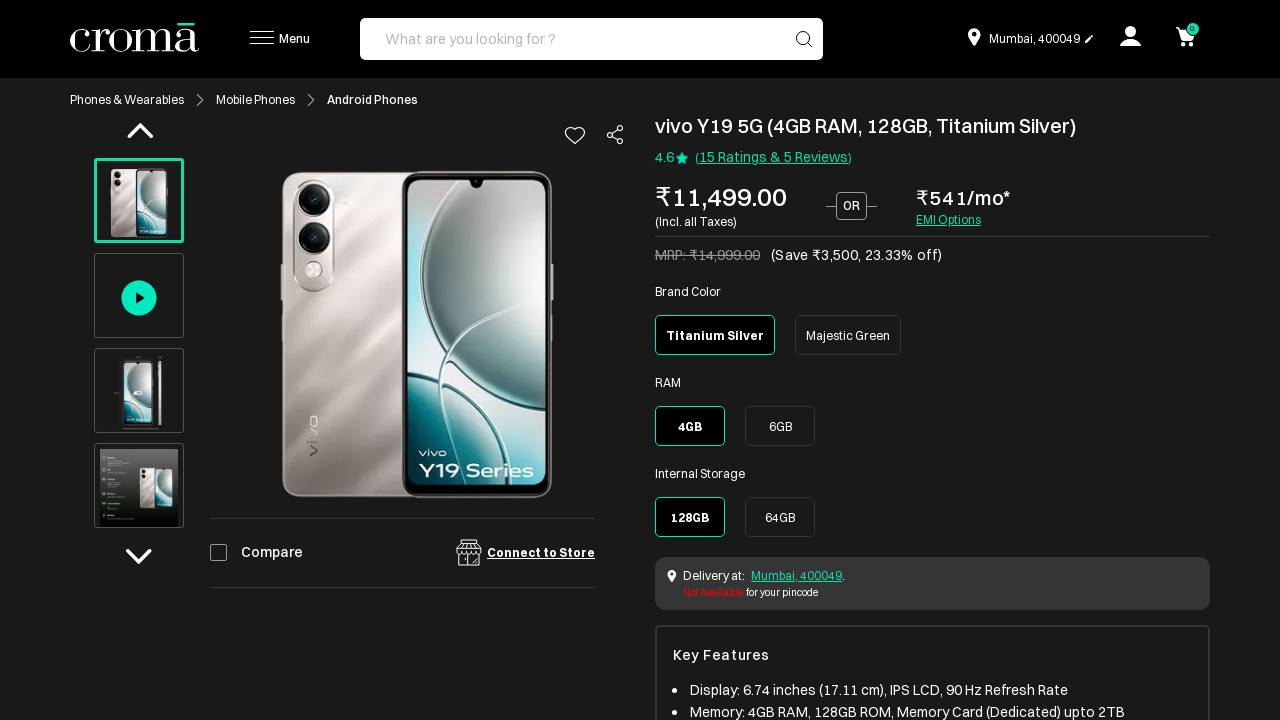

Product price element loaded and visible
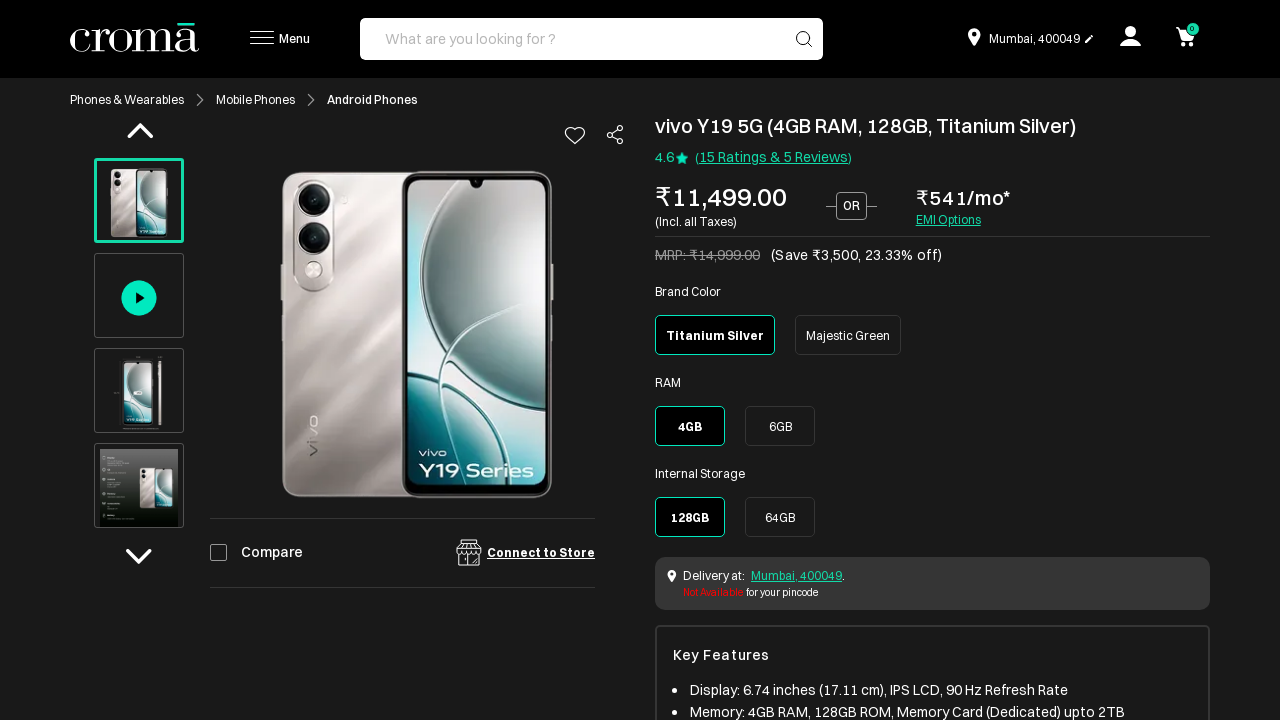

Verified that the product price is displayed on the page
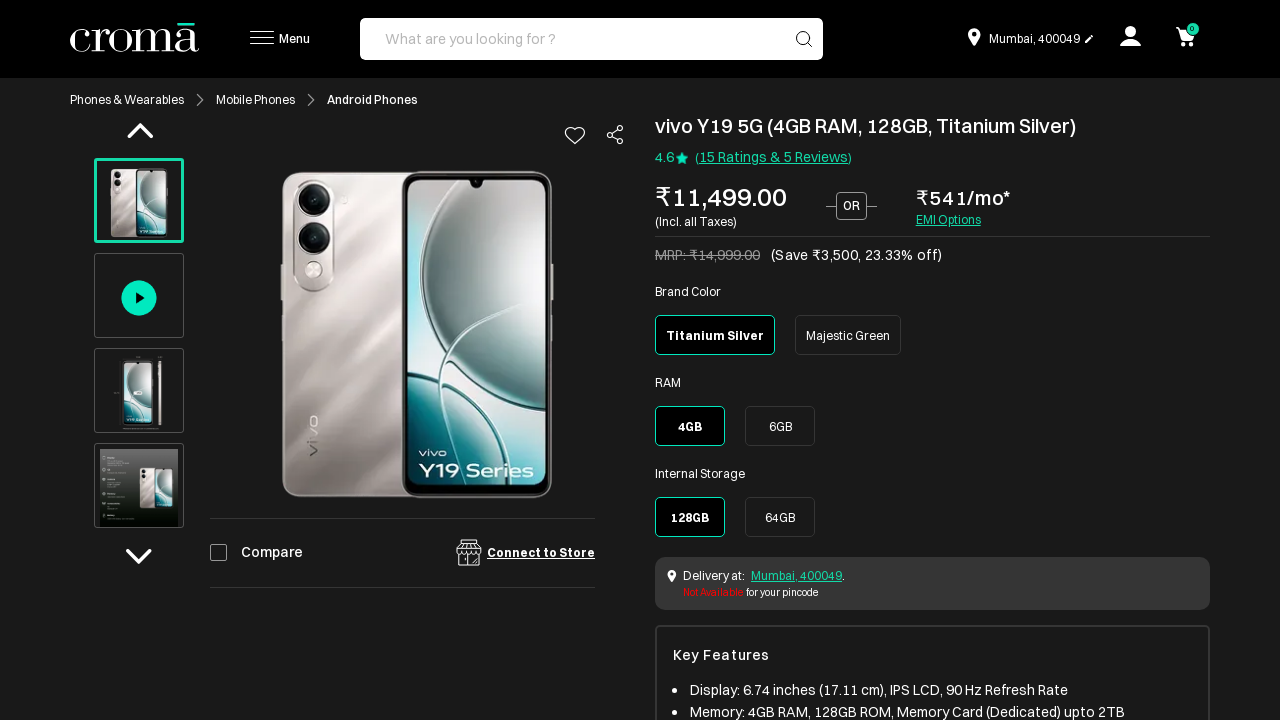

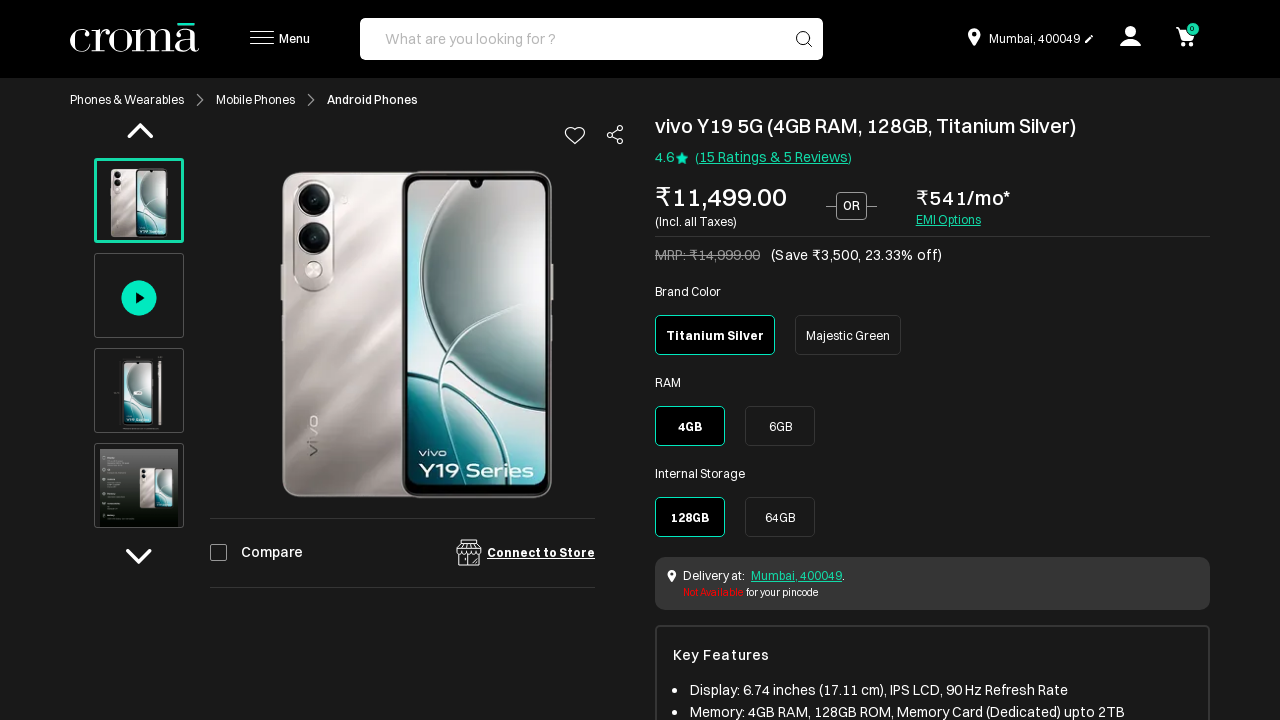